Tests random selection using Ctrl+click on a jQuery UI selectable grid to select multiple non-consecutive items

Starting URL: https://jqueryui.com/resources/demos/selectable/display-grid.html

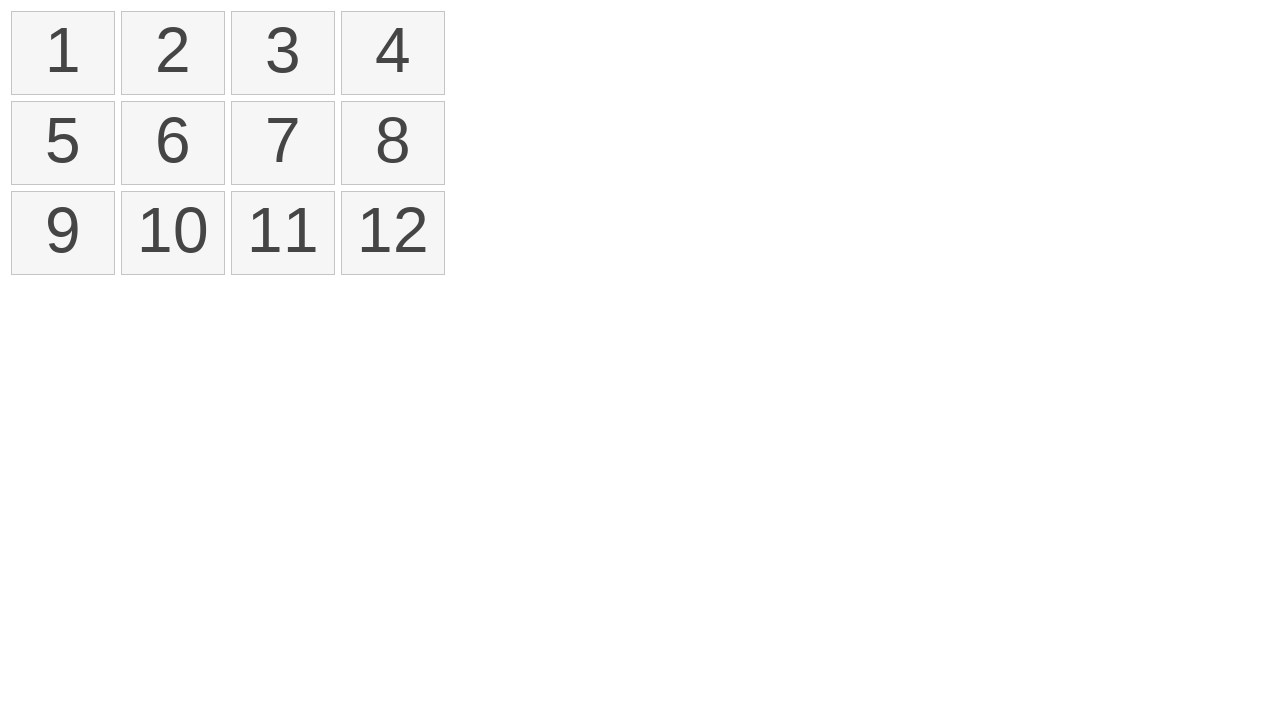

Retrieved all selectable list items from the grid
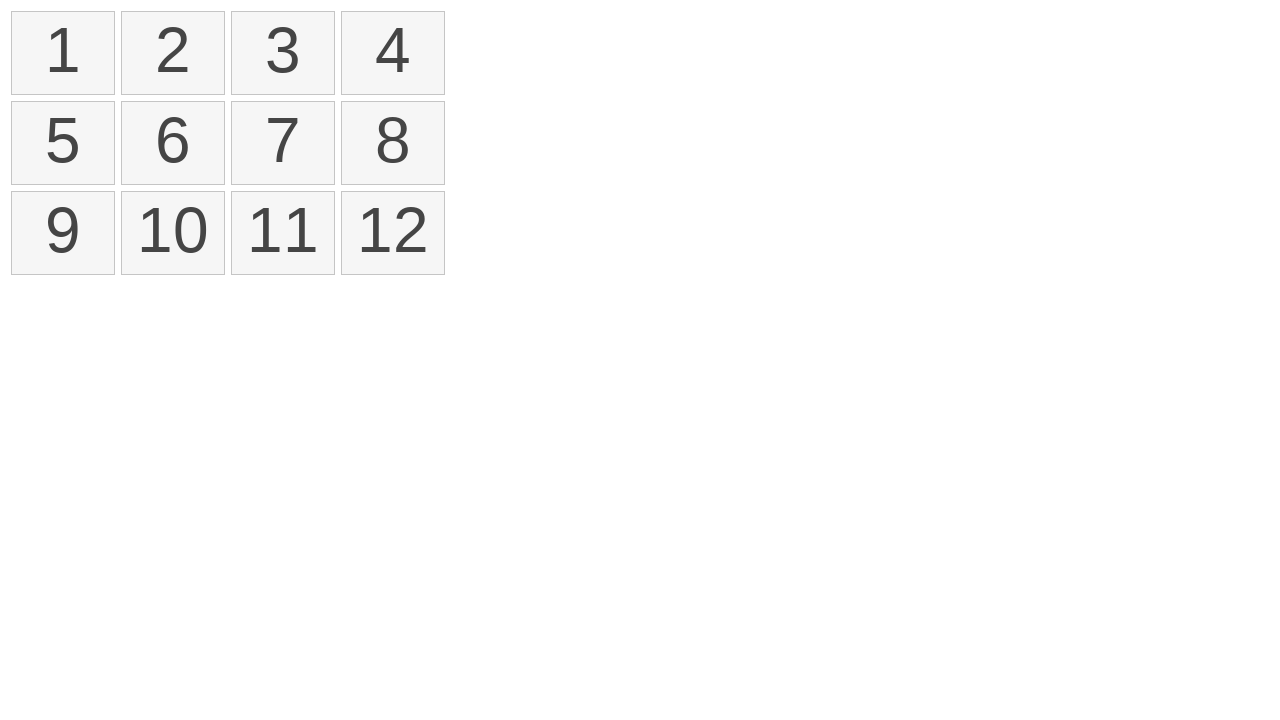

Pressed Control key down
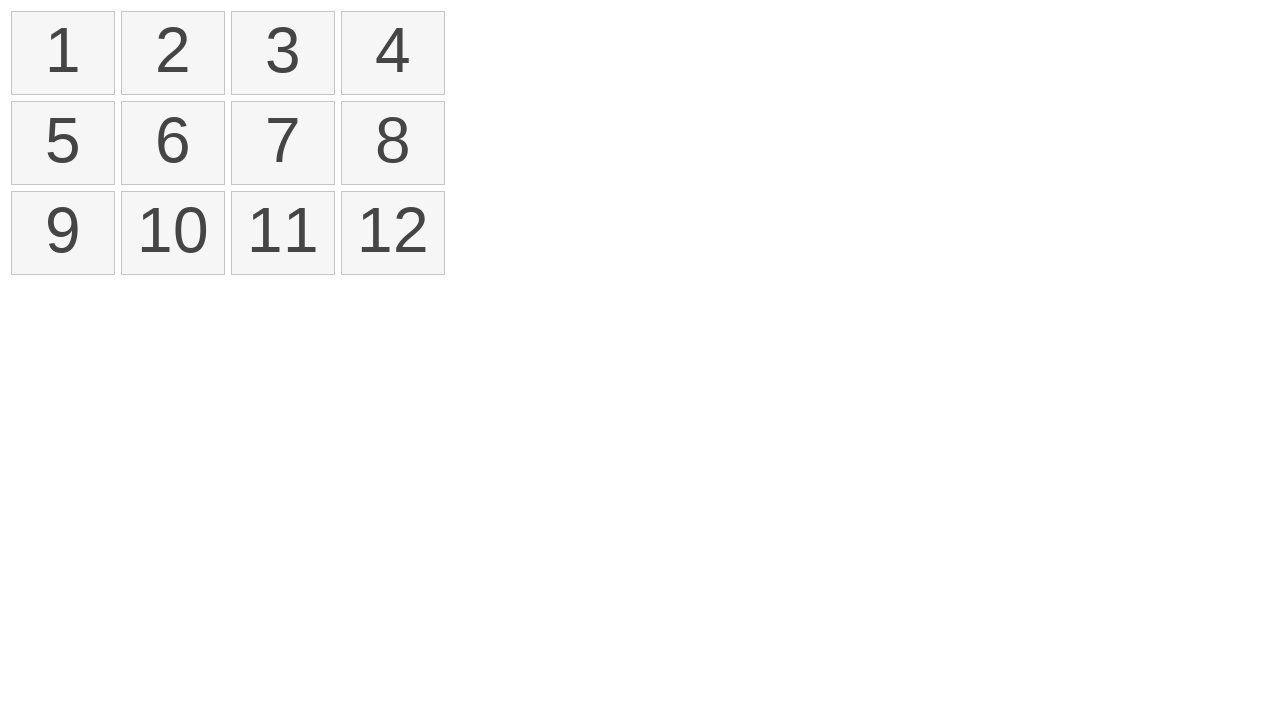

Ctrl+clicked on item at position 1 at (63, 53) on xpath=//ol[@id='selectable']//li >> nth=0
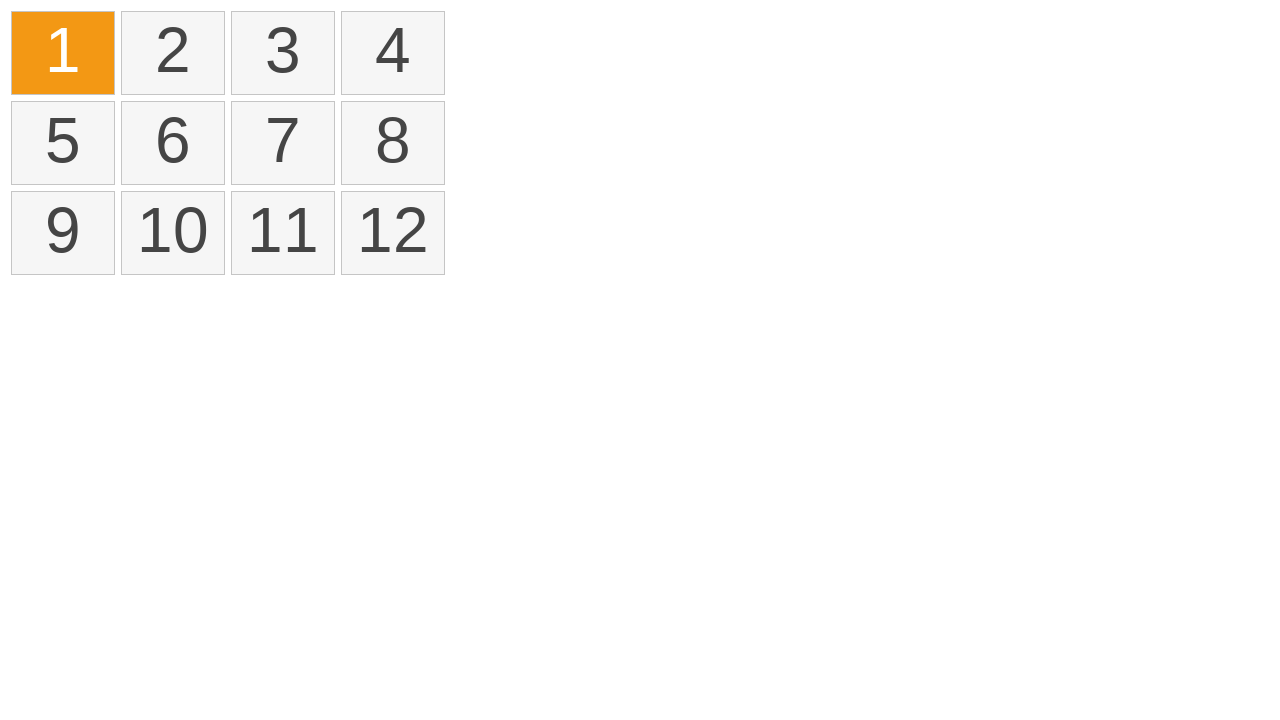

Ctrl+clicked on item at position 3 at (283, 53) on xpath=//ol[@id='selectable']//li >> nth=2
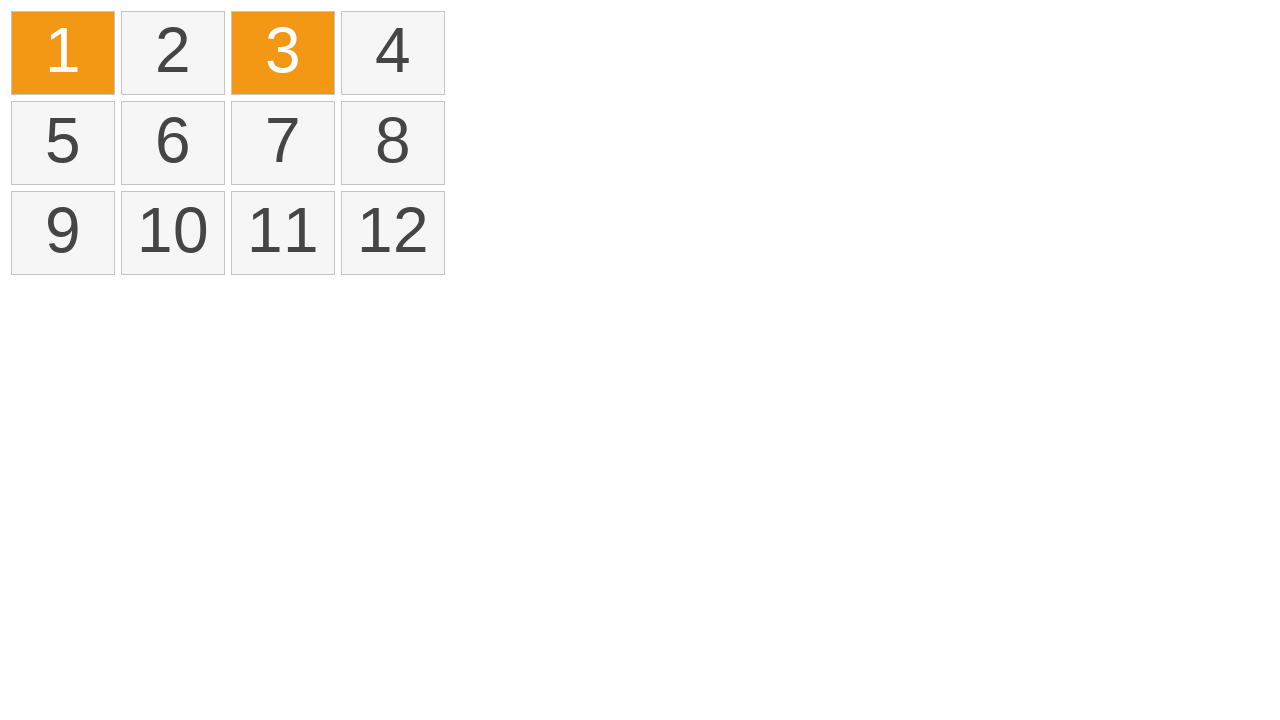

Ctrl+clicked on item at position 6 at (173, 143) on xpath=//ol[@id='selectable']//li >> nth=5
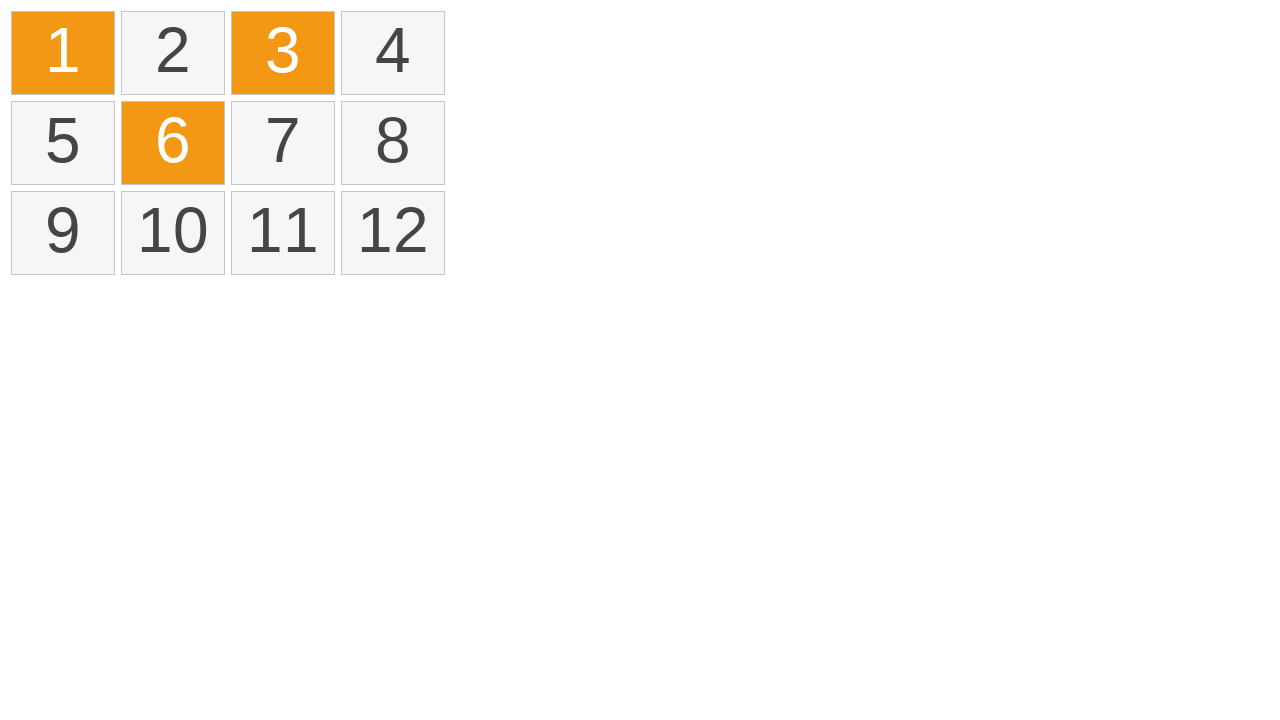

Ctrl+clicked on item at position 11 at (283, 233) on xpath=//ol[@id='selectable']//li >> nth=10
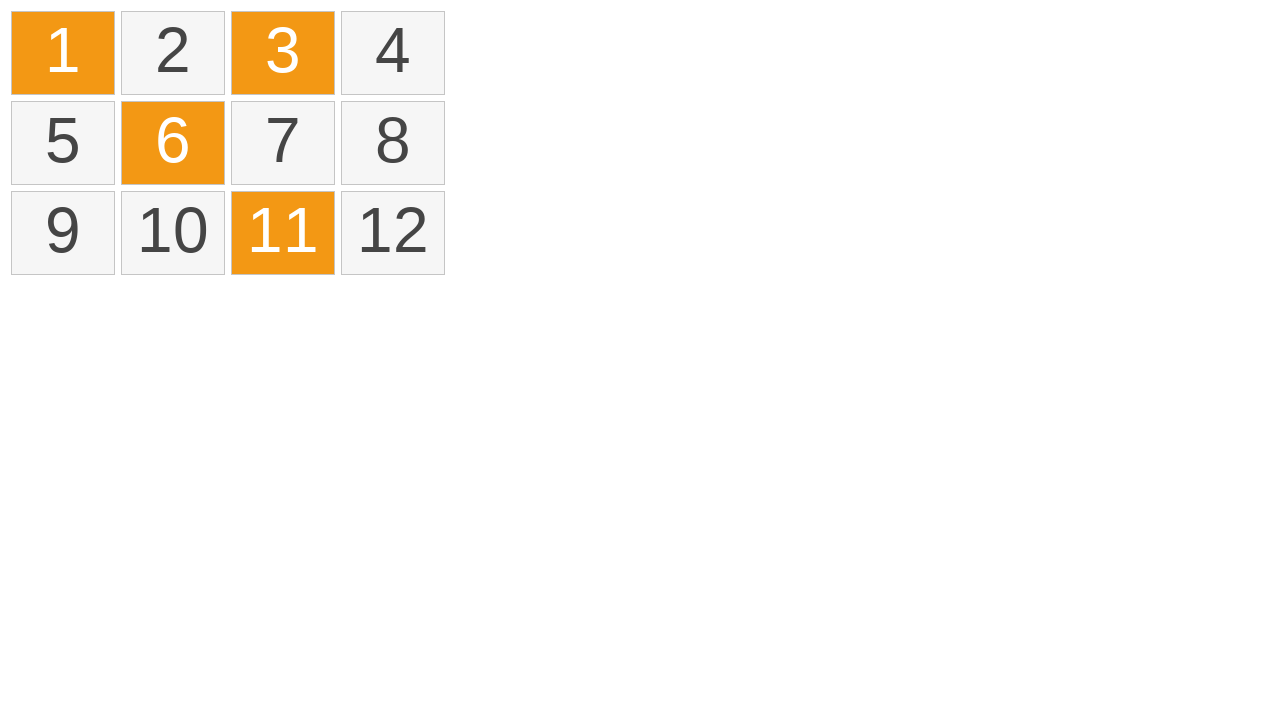

Released Control key
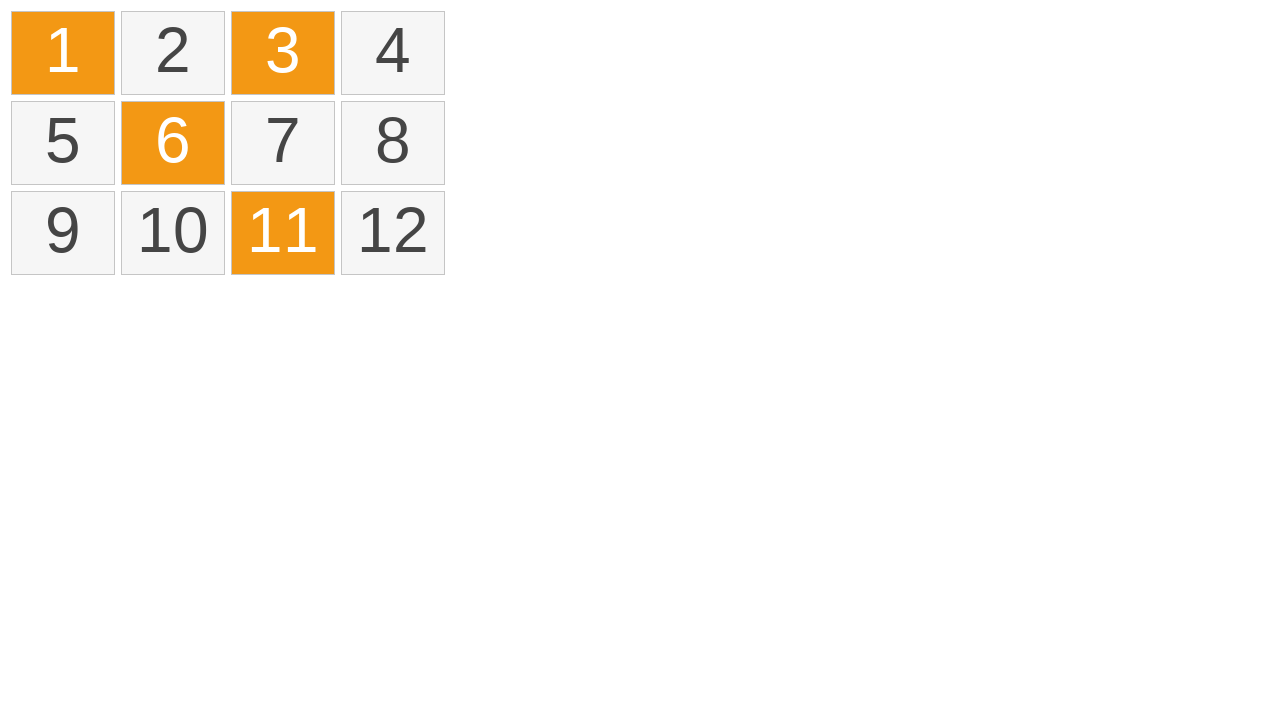

Verified that selected items are highlighted with ui-selected class
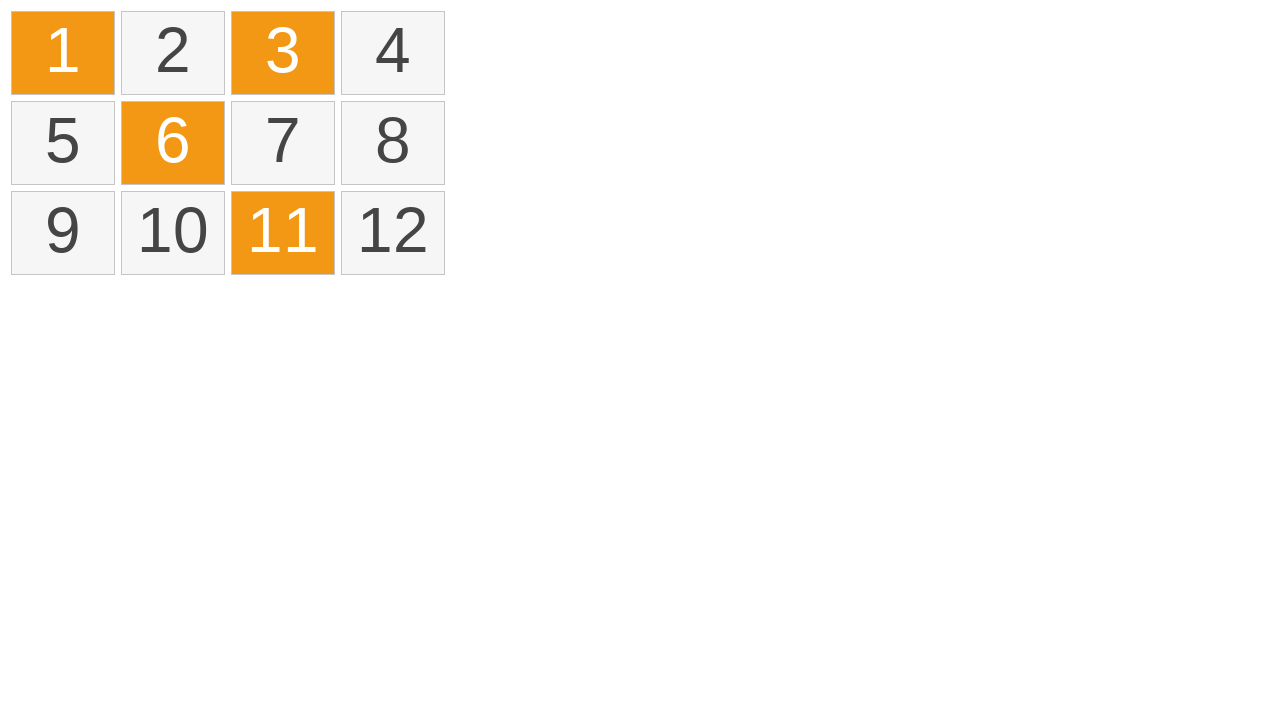

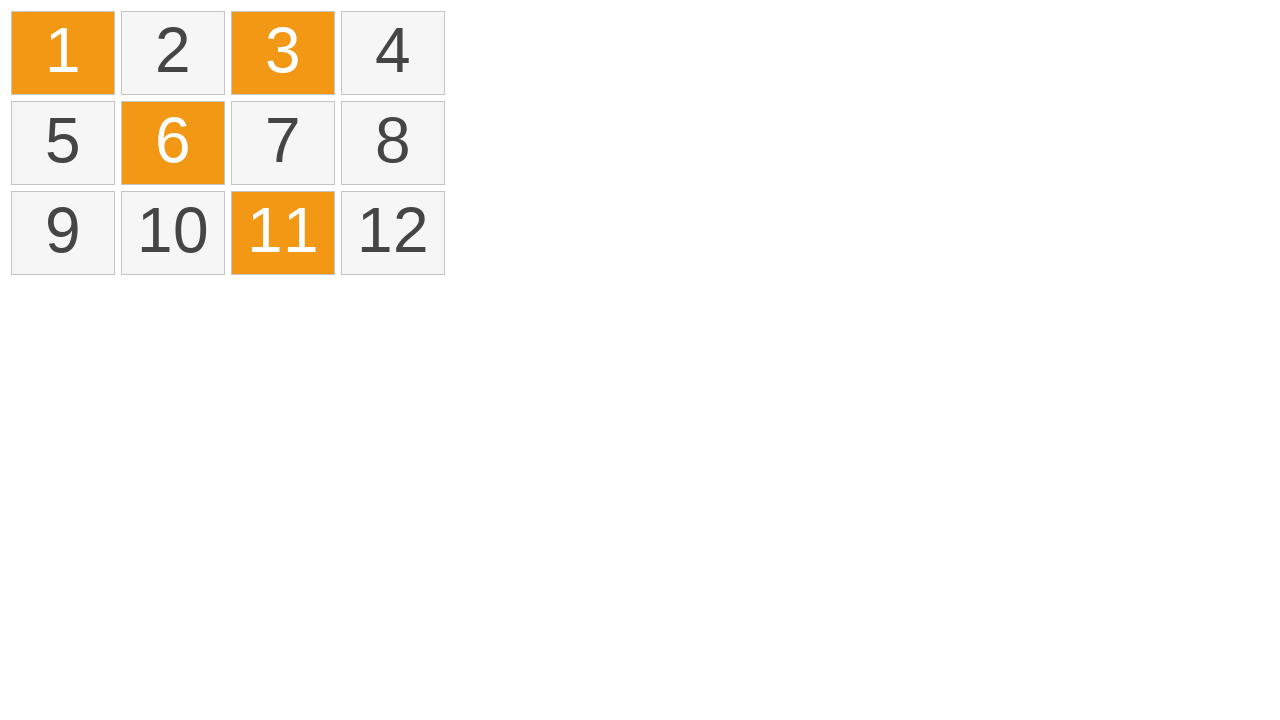